Tests simple JavaScript alert by clicking the alert button and accepting the dialog

Starting URL: https://demoqa.com/alerts

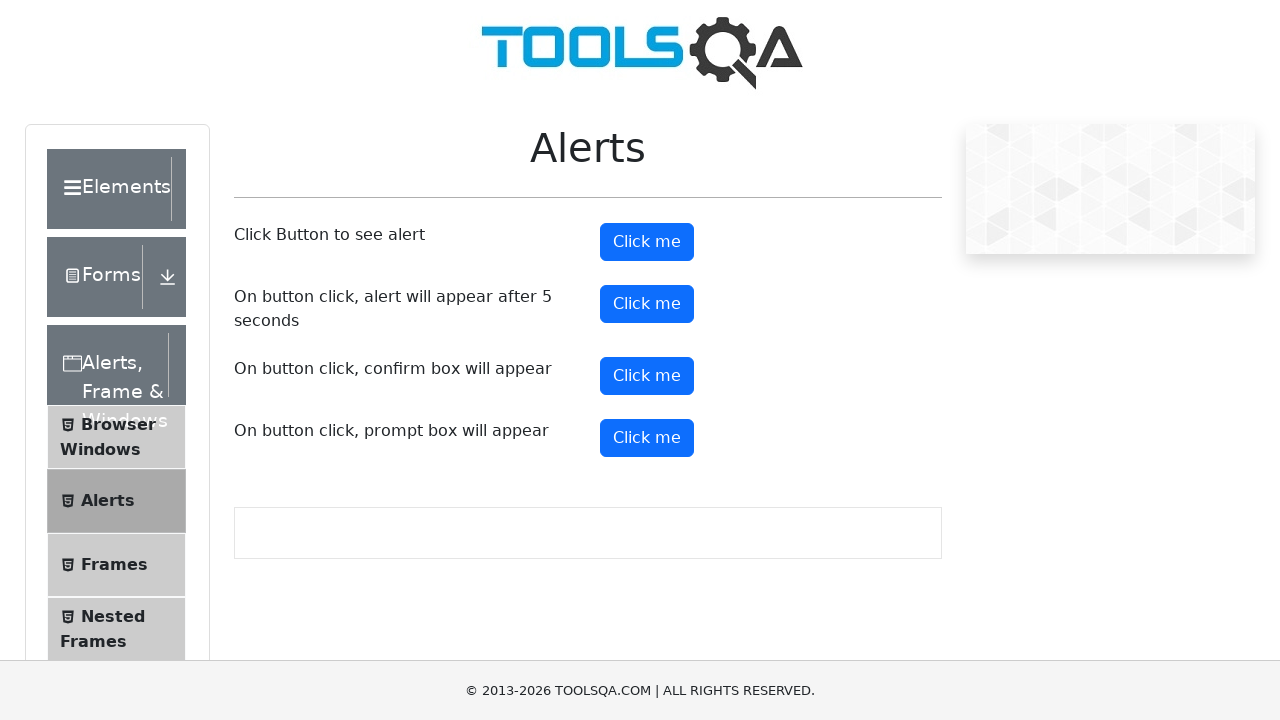

Clicked the alert button to trigger simple JavaScript alert at (647, 242) on #alertButton
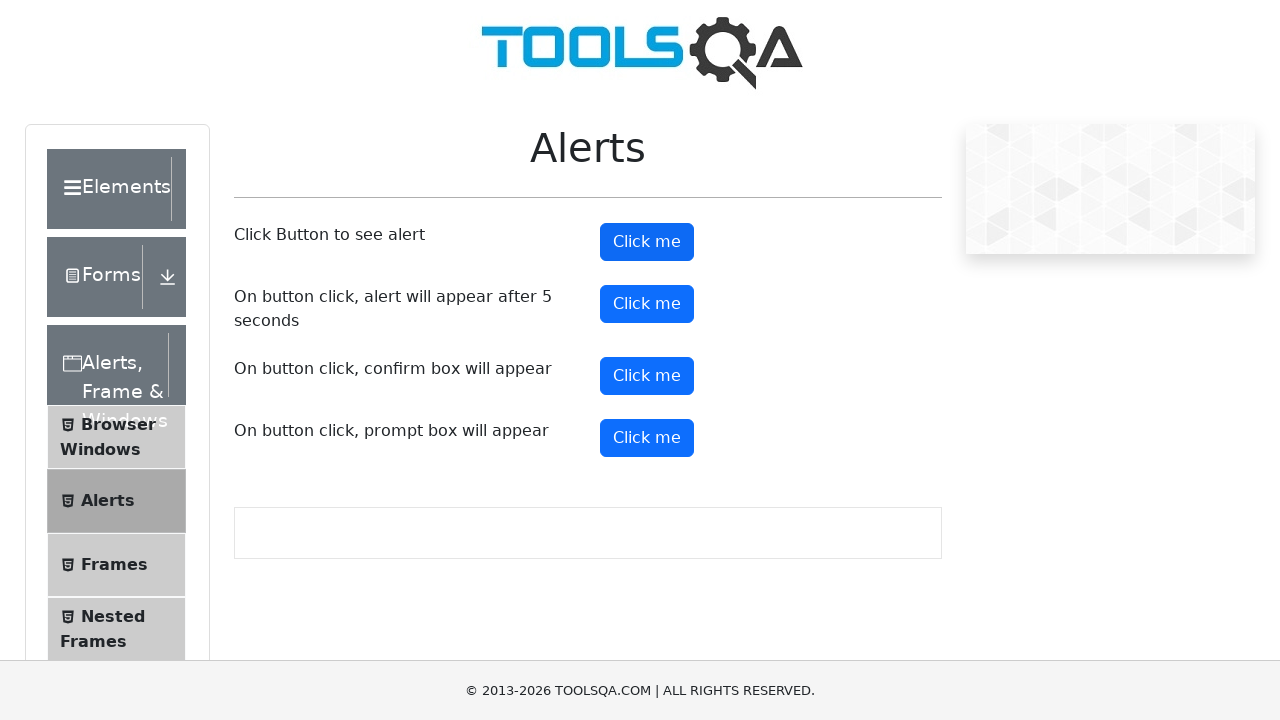

Accepted the simple alert dialog
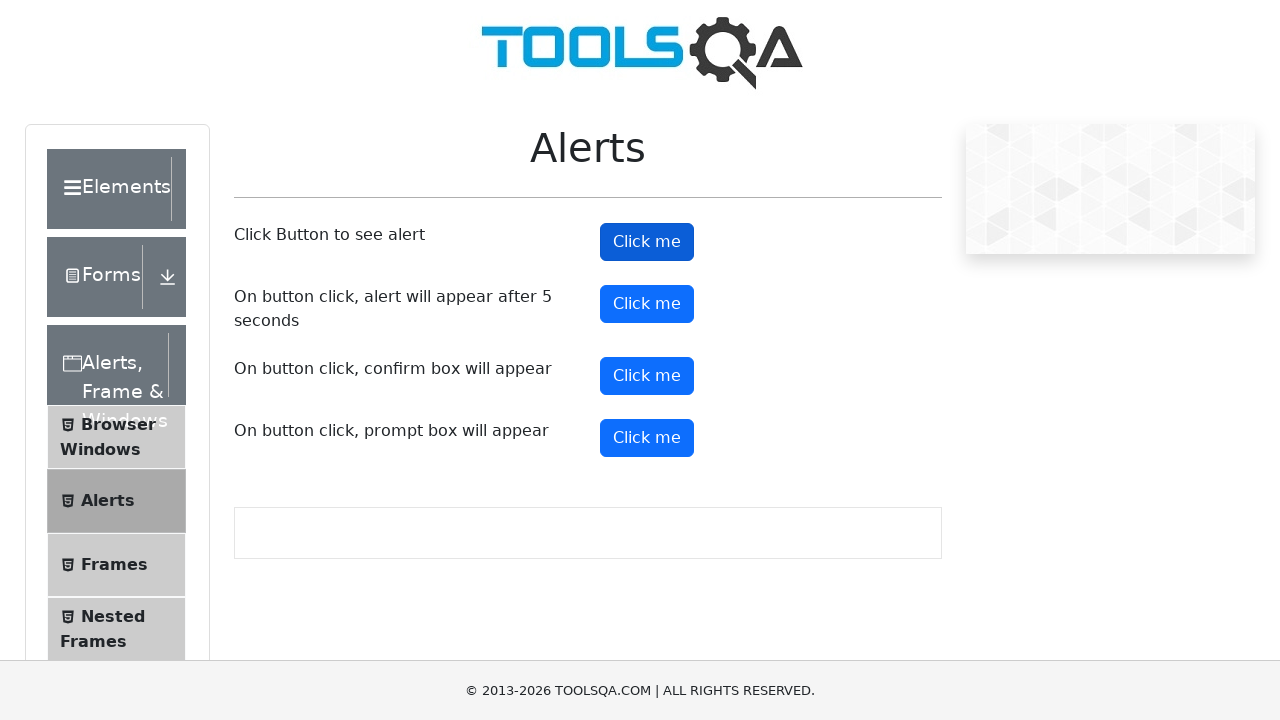

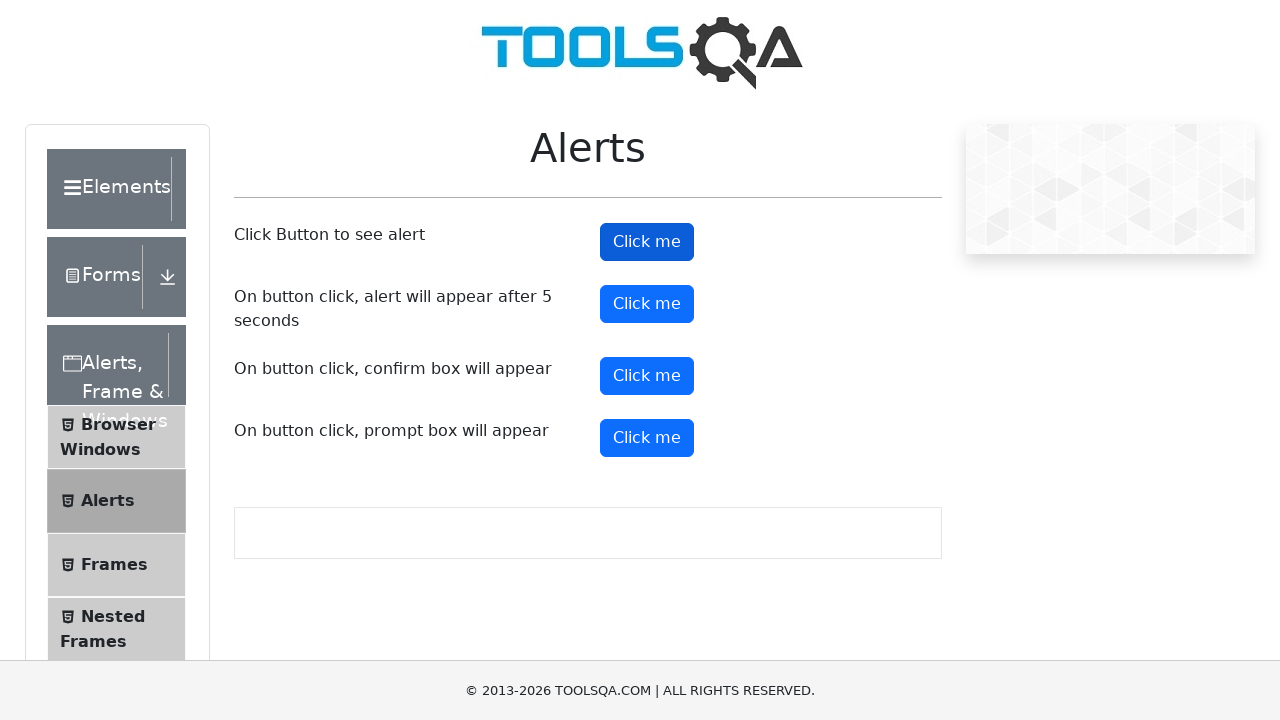